Tests a weather application by entering a place name in the search field, submitting the form, and verifying that temperature data is displayed.

Starting URL: https://tenforben.github.io/FPL/vannilaWeatherApp/index.html

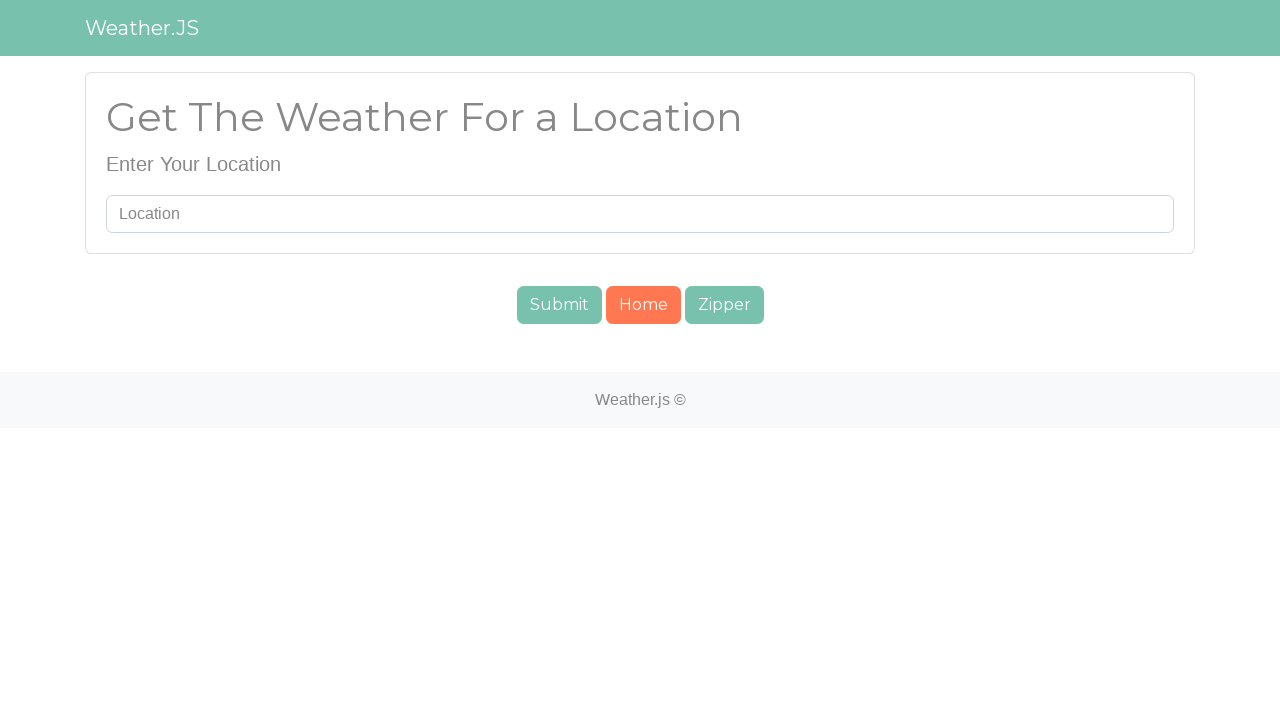

Navigated to weather application homepage
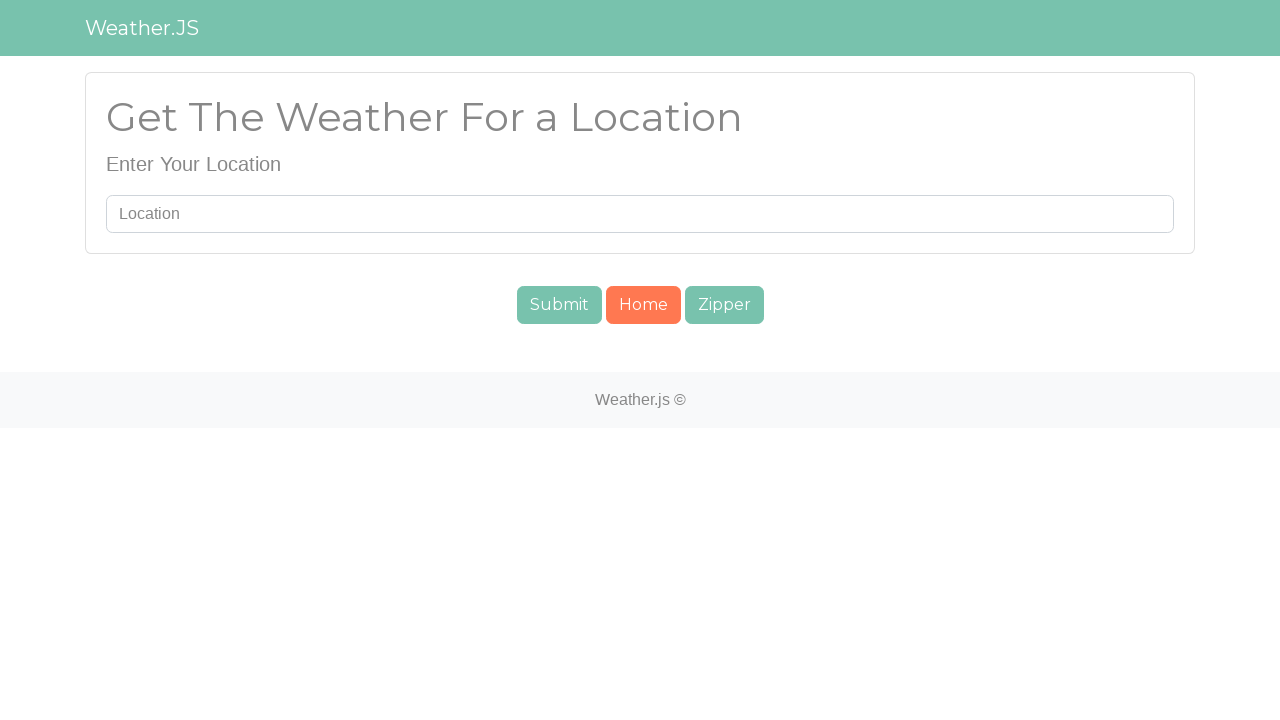

Entered 'London' in the search field on #searchUser
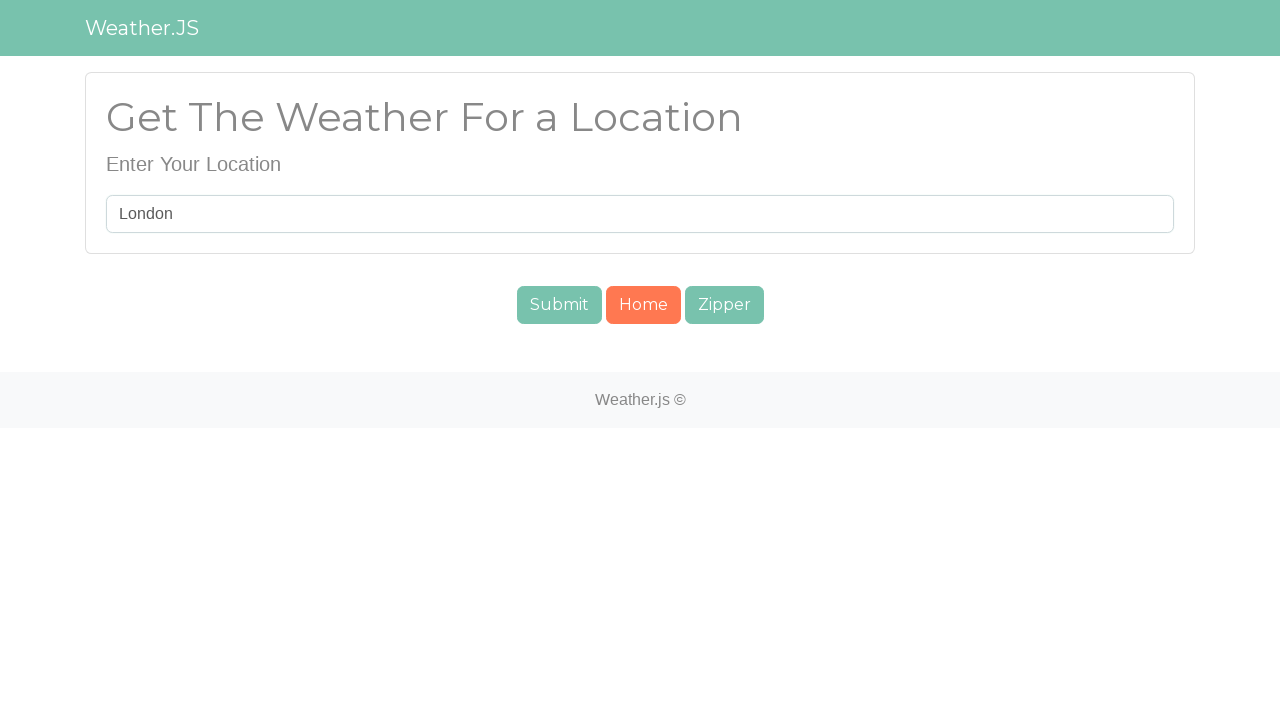

Clicked the submit button to search for weather data at (559, 305) on #submit
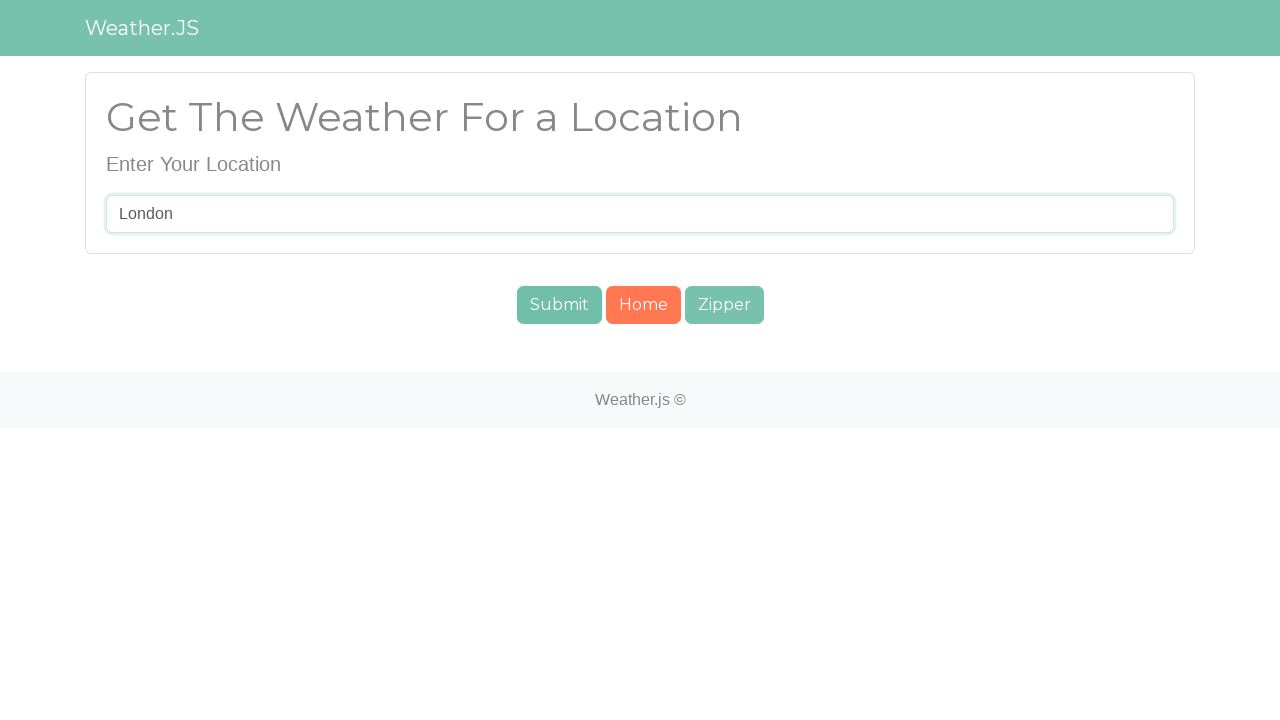

Temperature data loaded and displayed
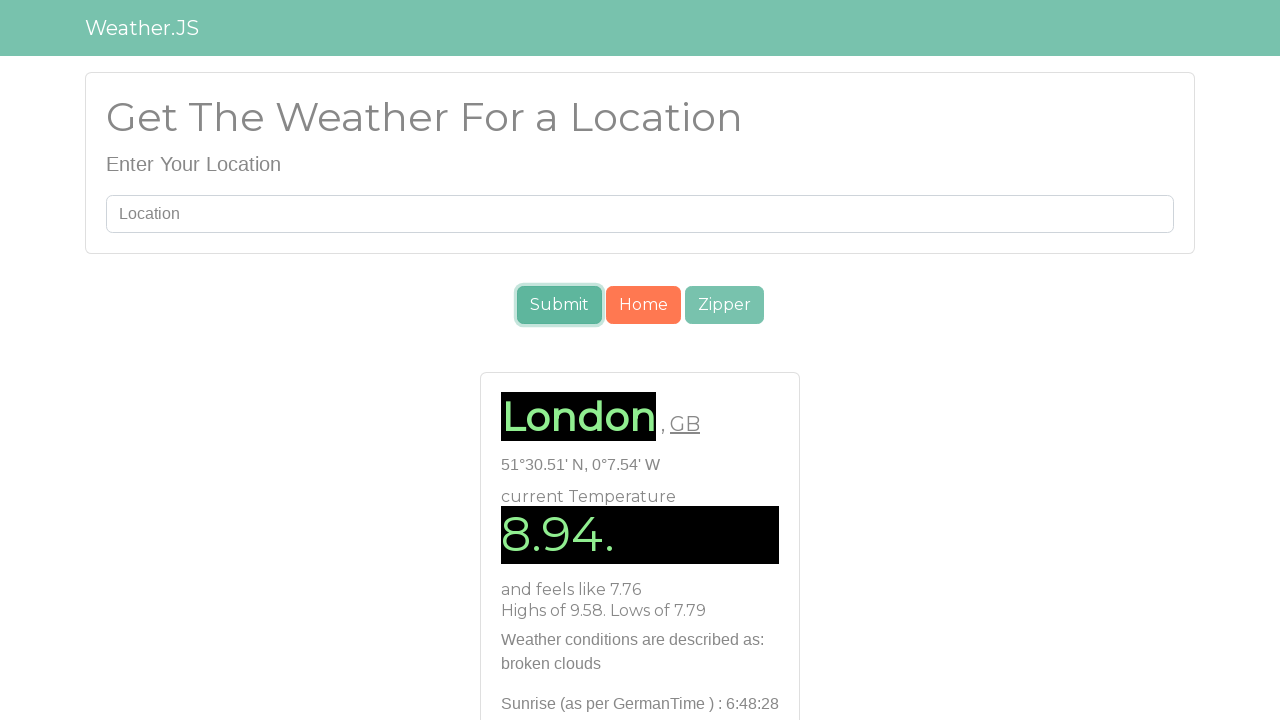

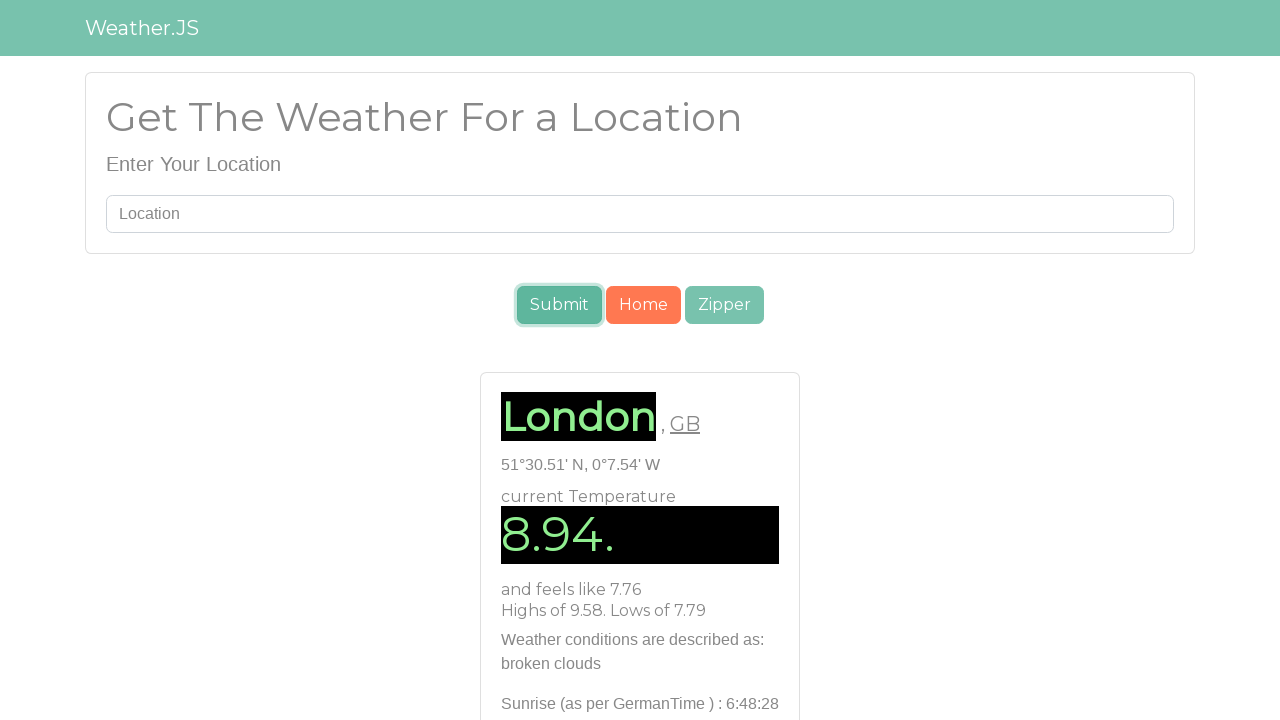